Tests the focus and fill functionality on an input field by focusing on an element with id "join" and then filling it with text "I'm fine".

Starting URL: https://letcode.in/edit

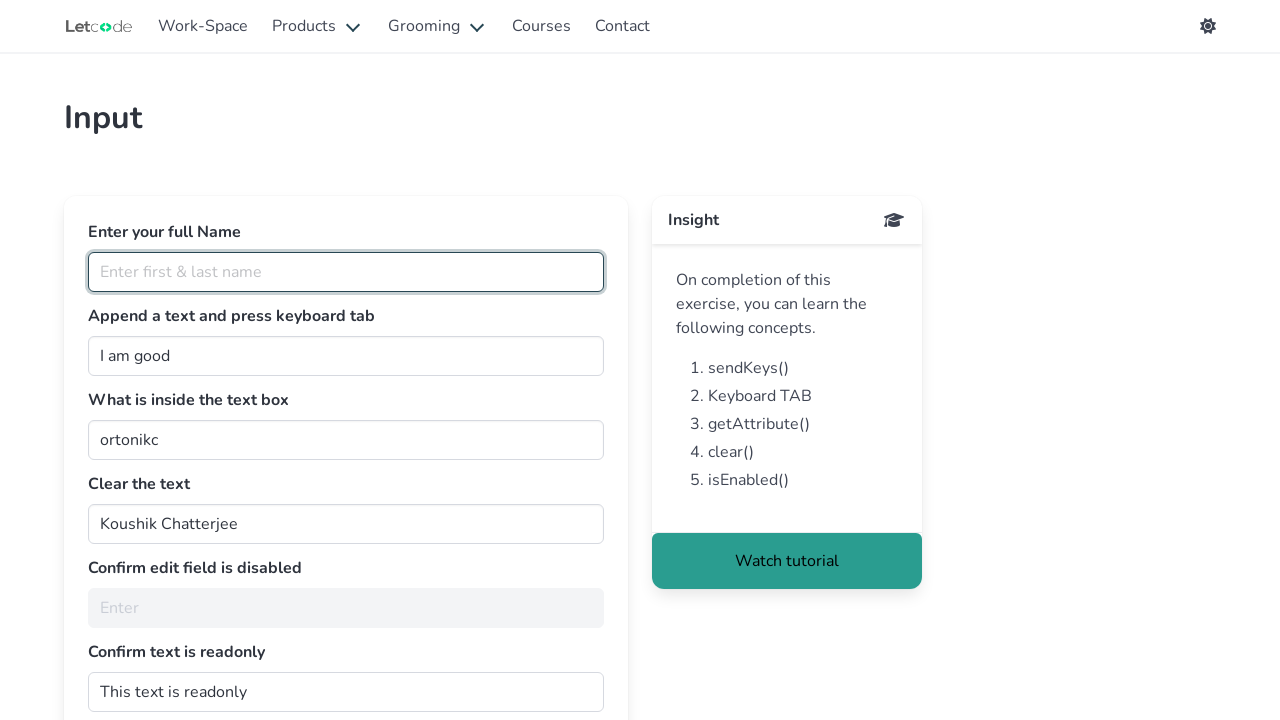

Focused on input element with id 'join' on #join
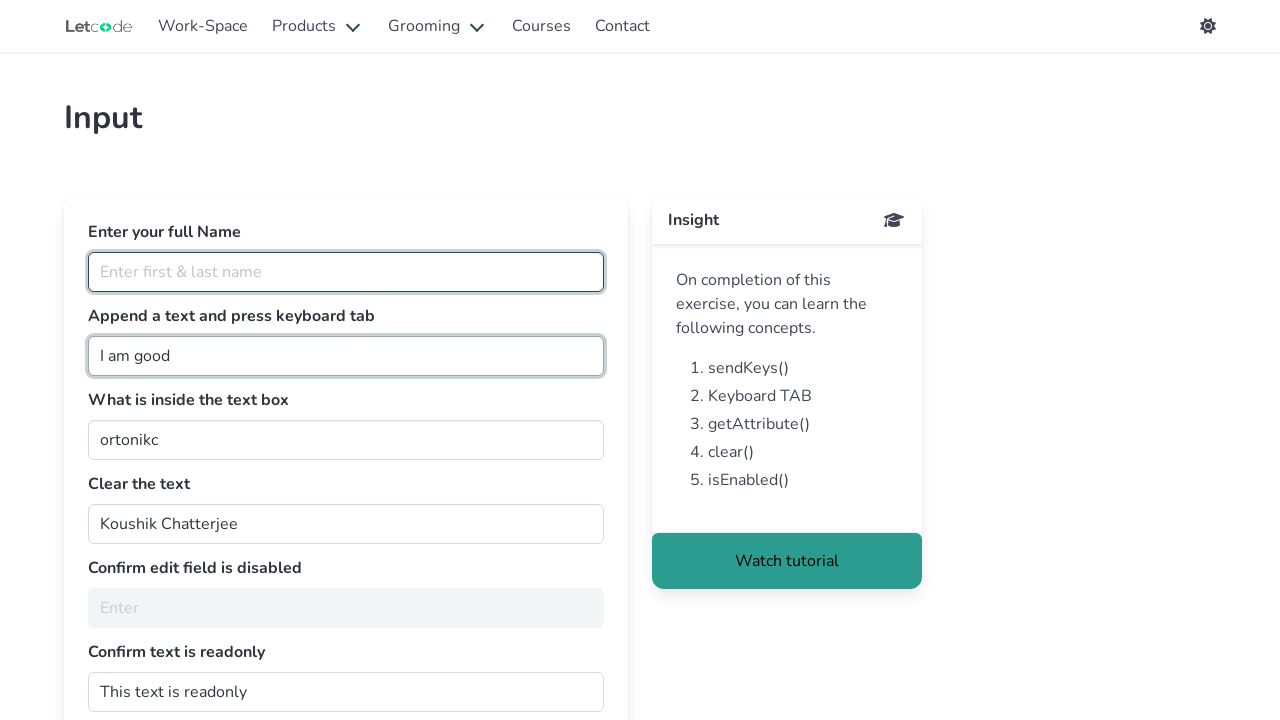

Filled input field with id 'join' with text "I'm fine" on #join
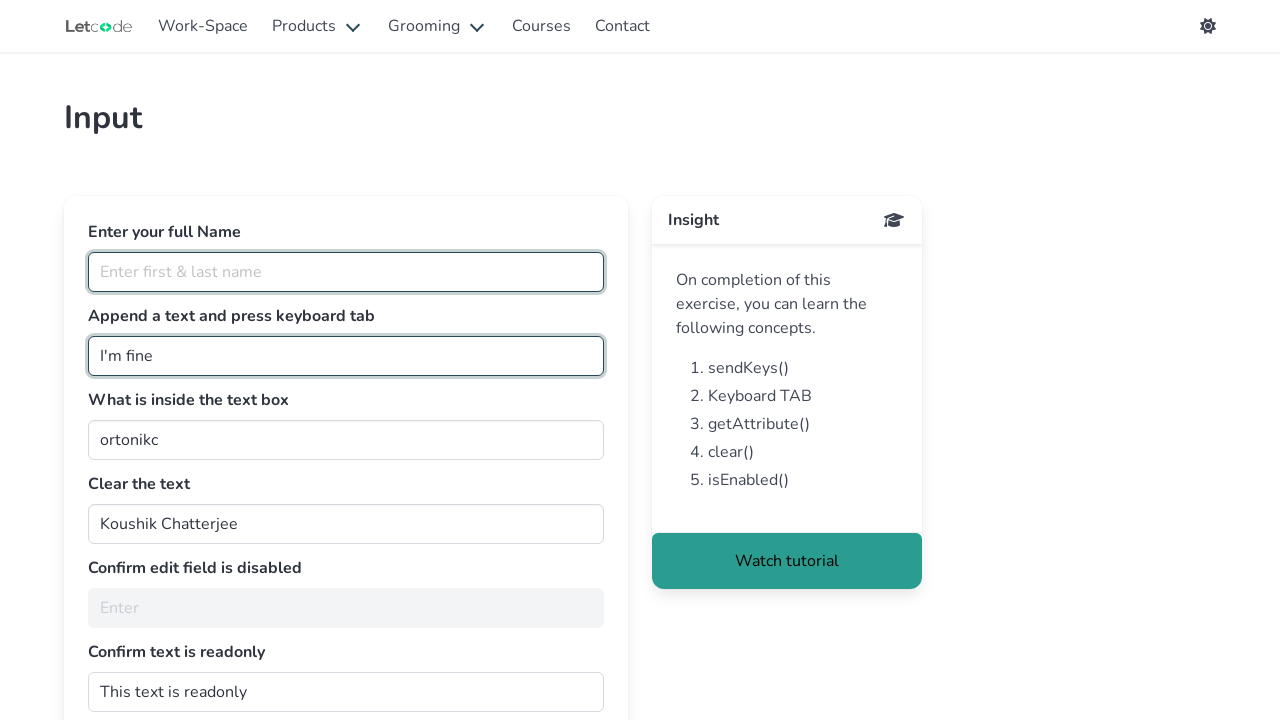

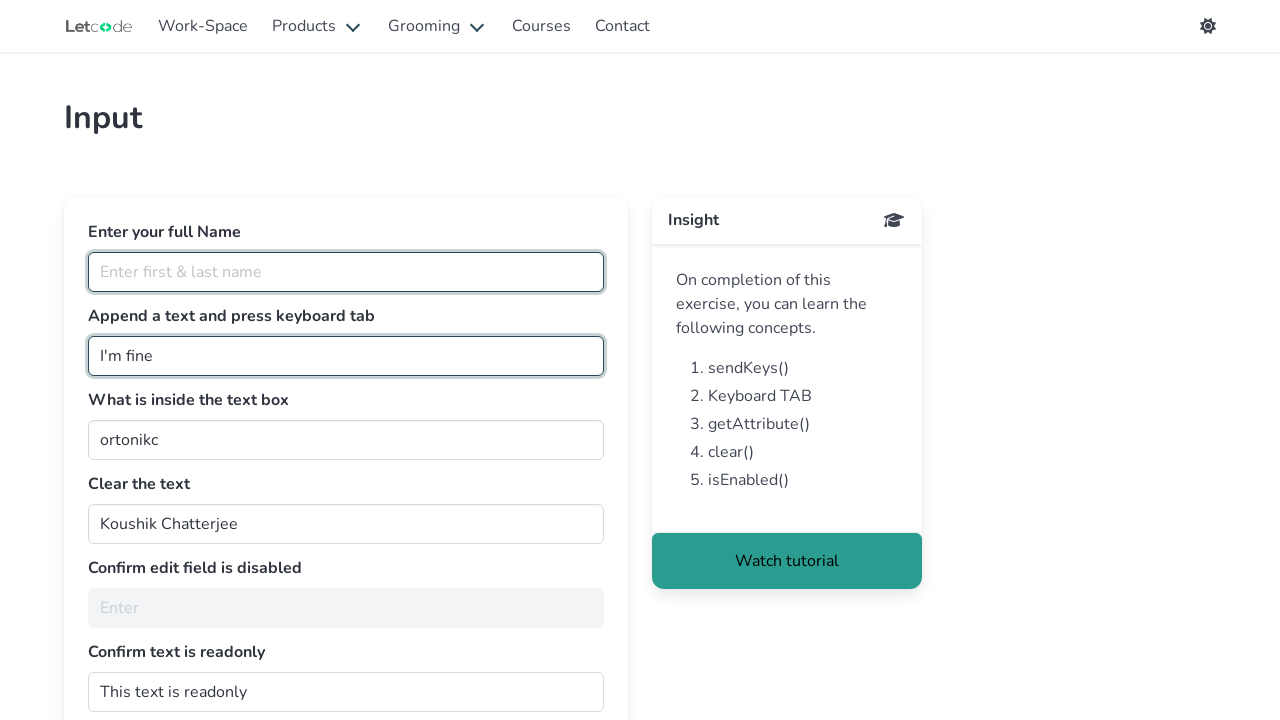